Tests the Right Click Me button by navigating from elements page, right-clicking the button, and verifying the right click message appears.

Starting URL: https://demoqa.com/elements

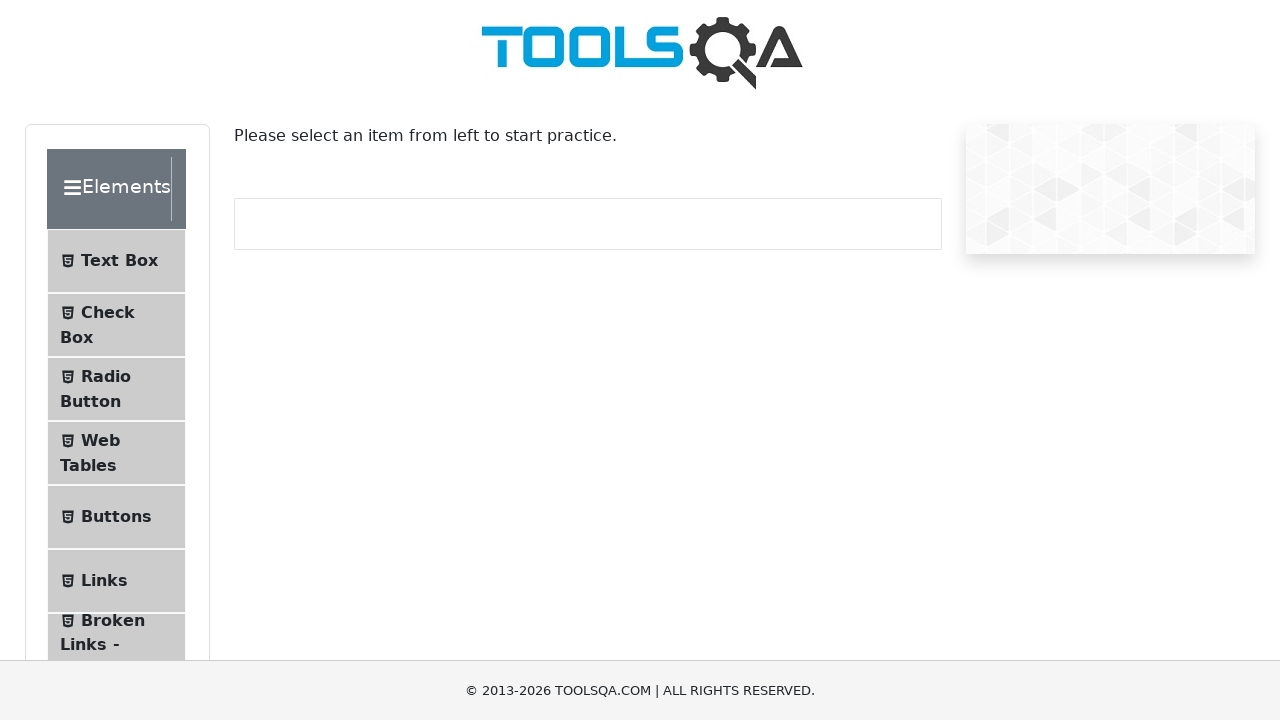

Clicked the Buttons menu item to navigate to buttons page at (116, 517) on li:has-text('Buttons')
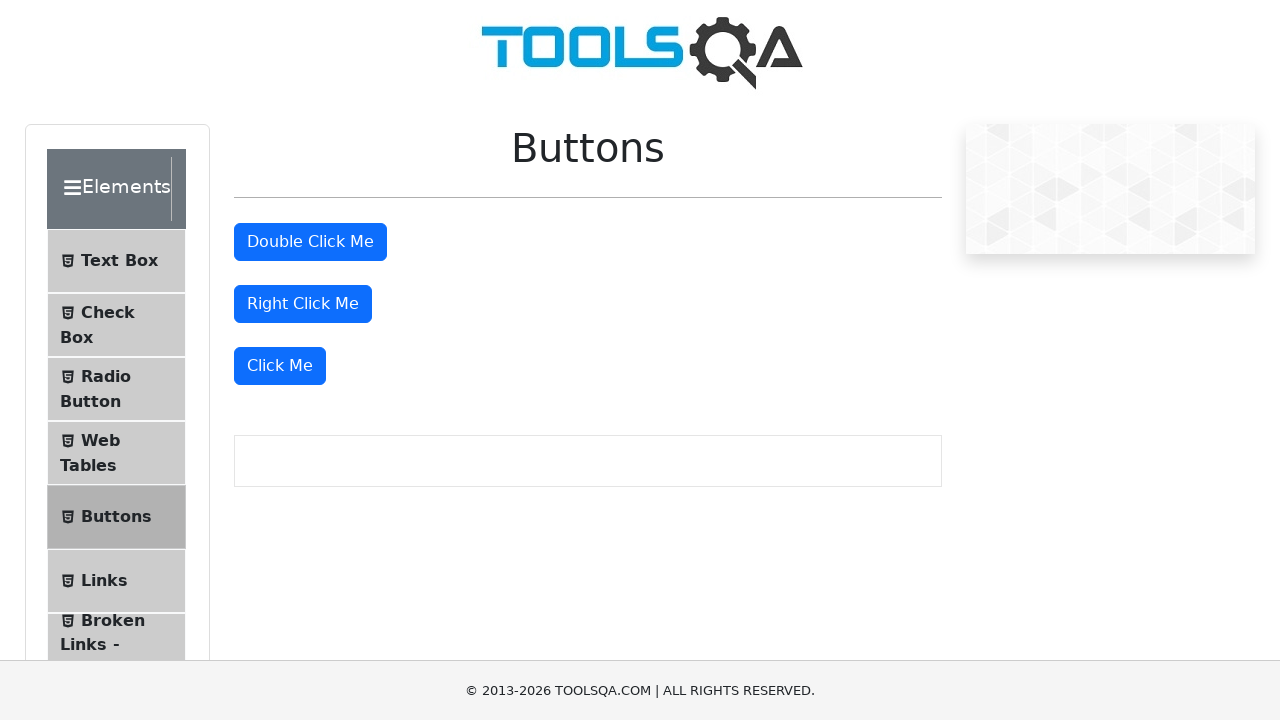

Buttons page loaded successfully
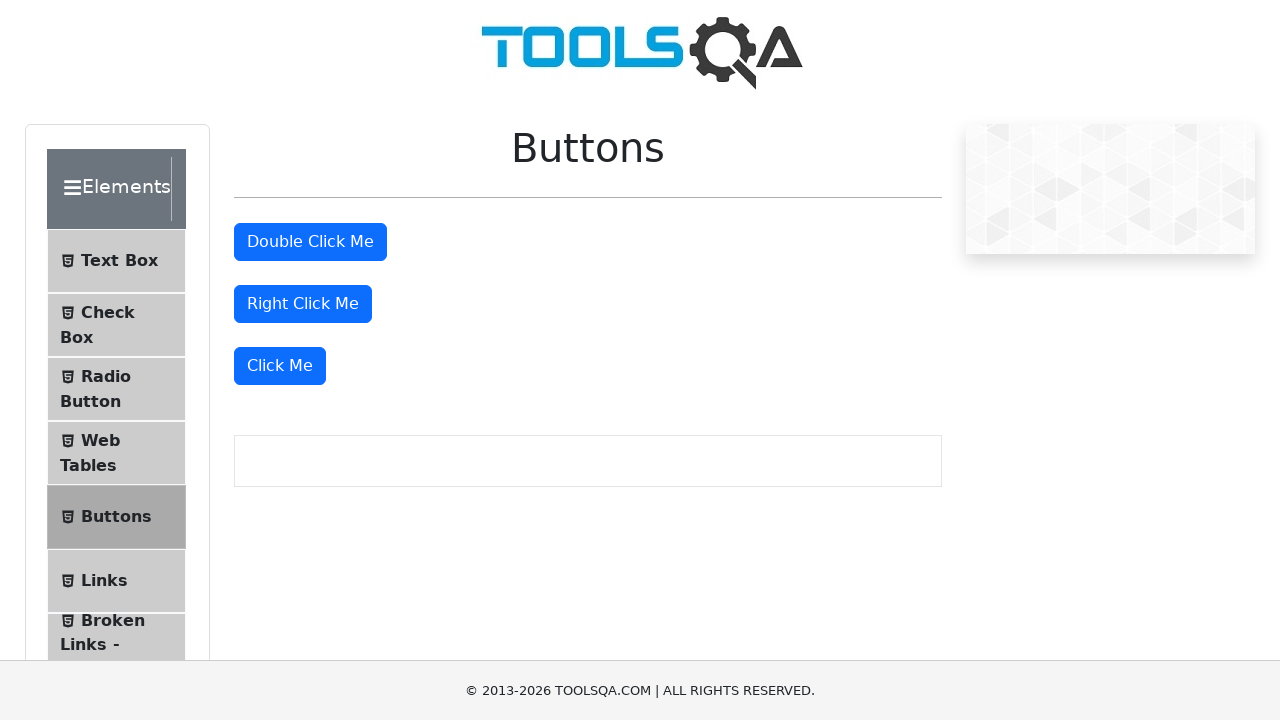

Right-clicked the 'Right Click Me' button at (303, 304) on internal:role=button[name="Right Click Me"i]
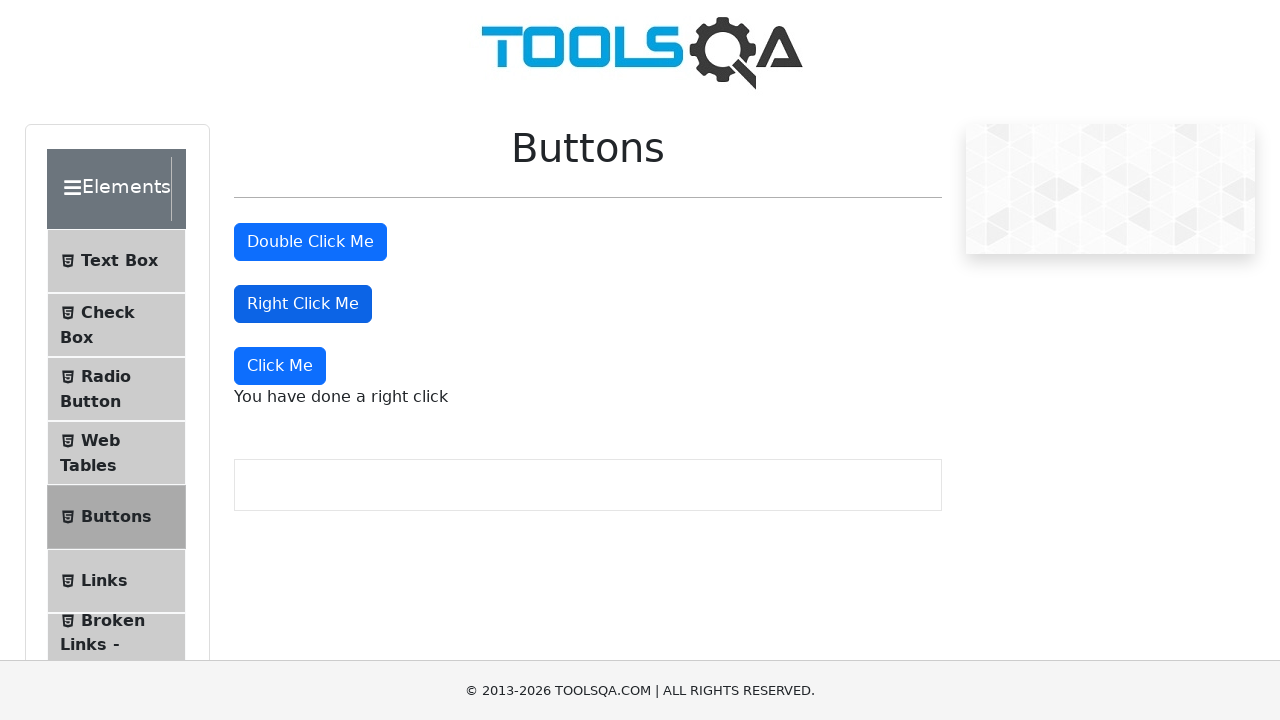

Right click message appeared on page
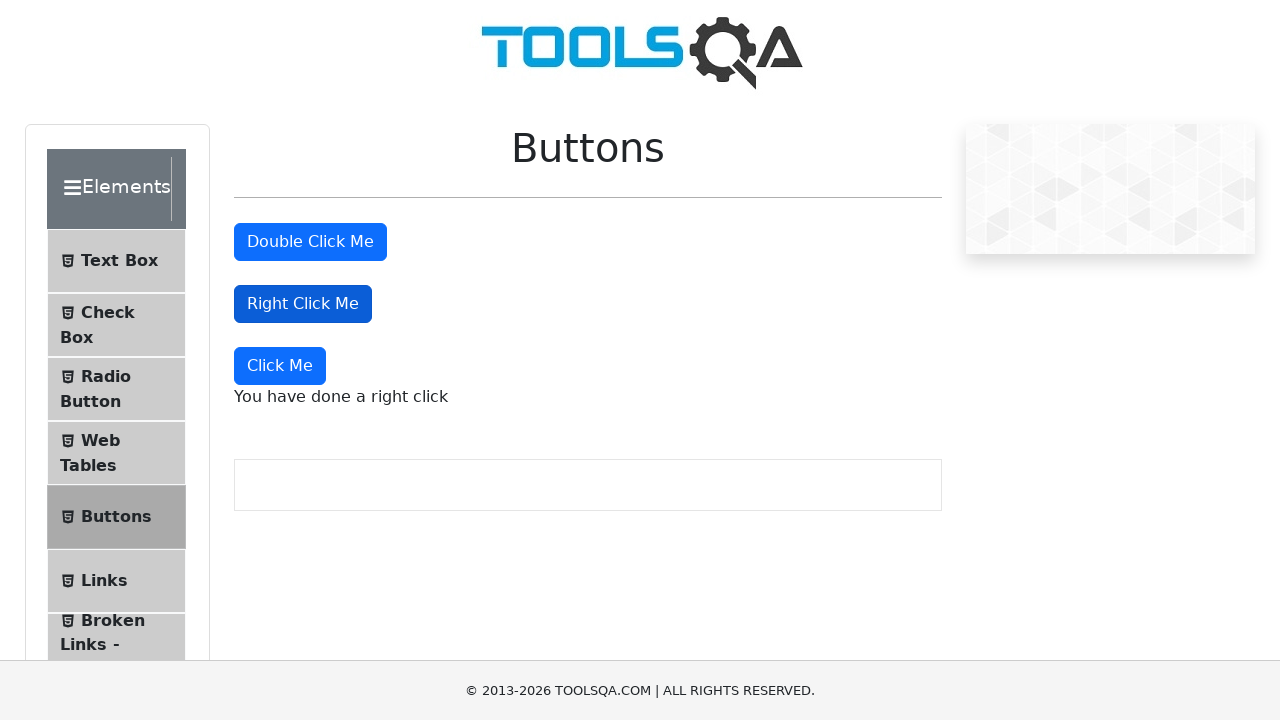

Verified right click message is visible
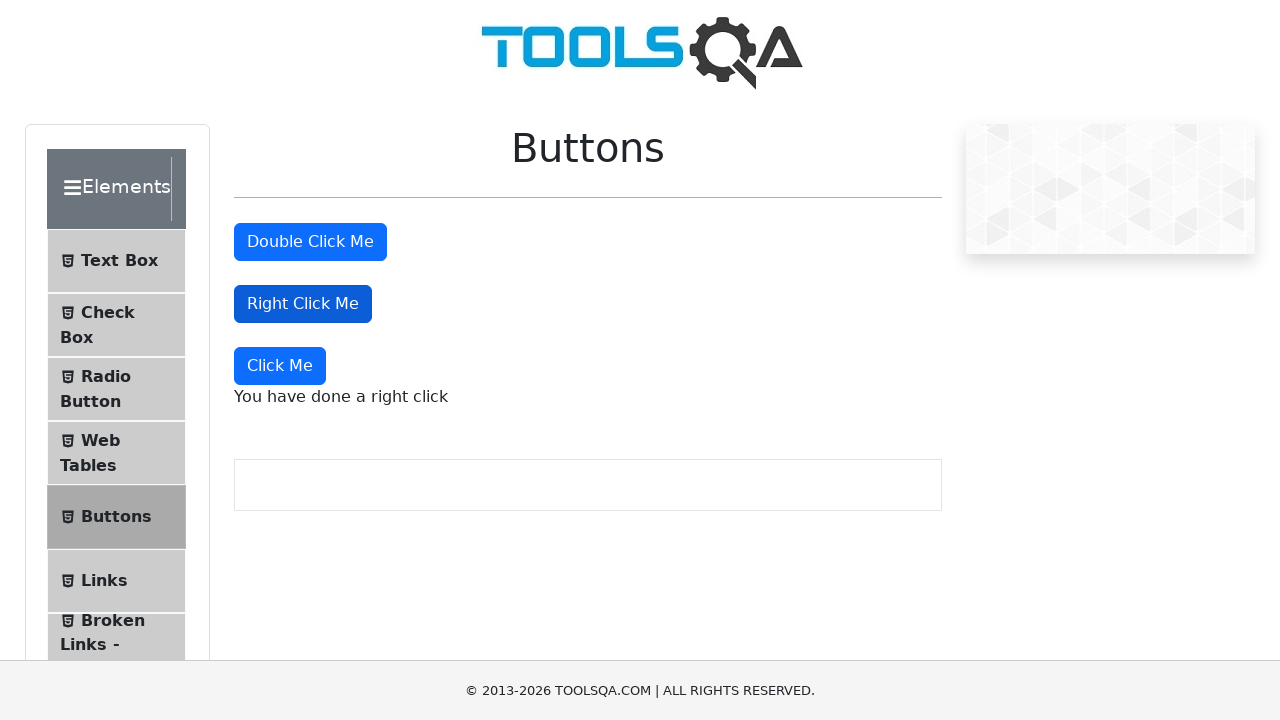

Verified double click message is not visible
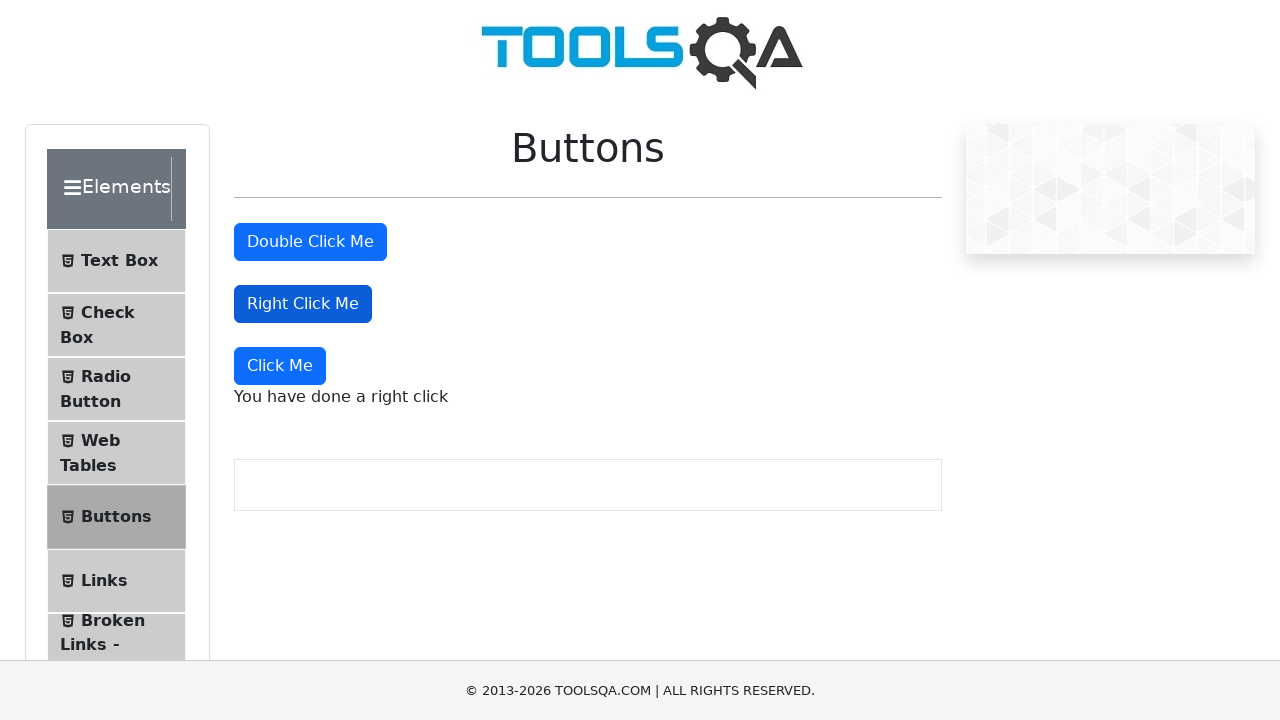

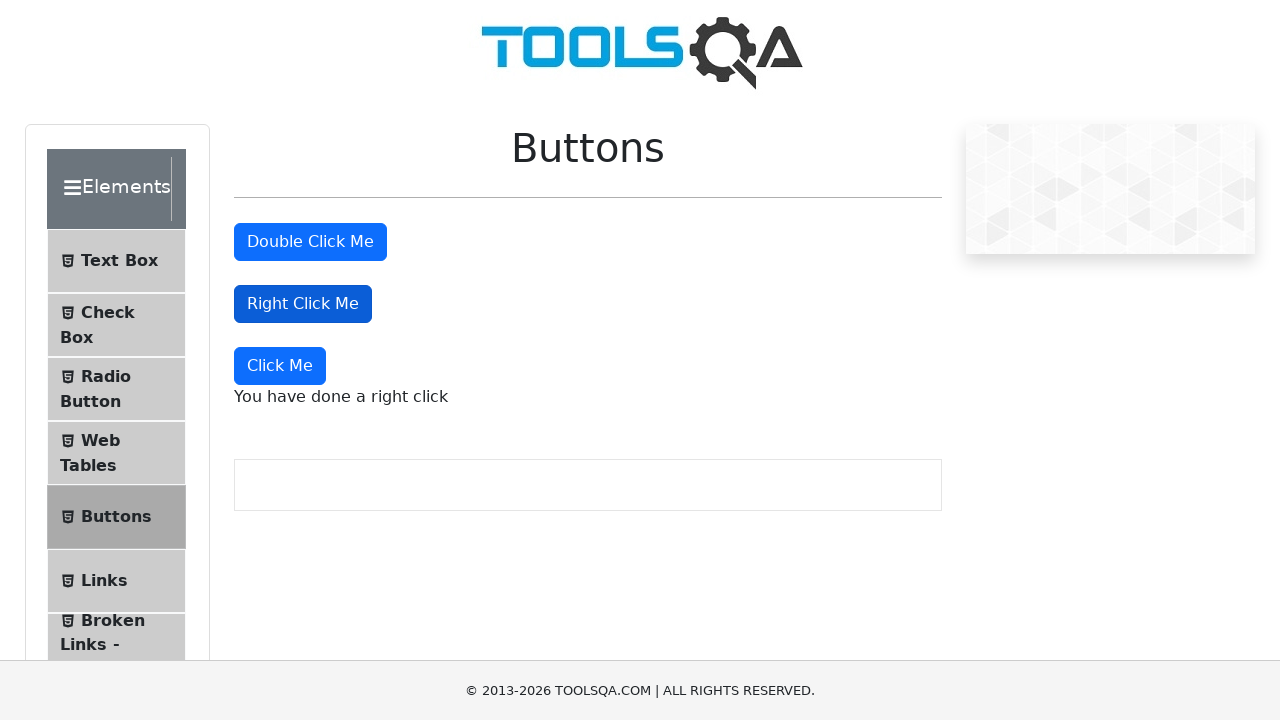